Tests click and hold functionality to select a range of items from element 5 to element 12 in a selectable list

Starting URL: https://automationfc.github.io/jquery-selectable/

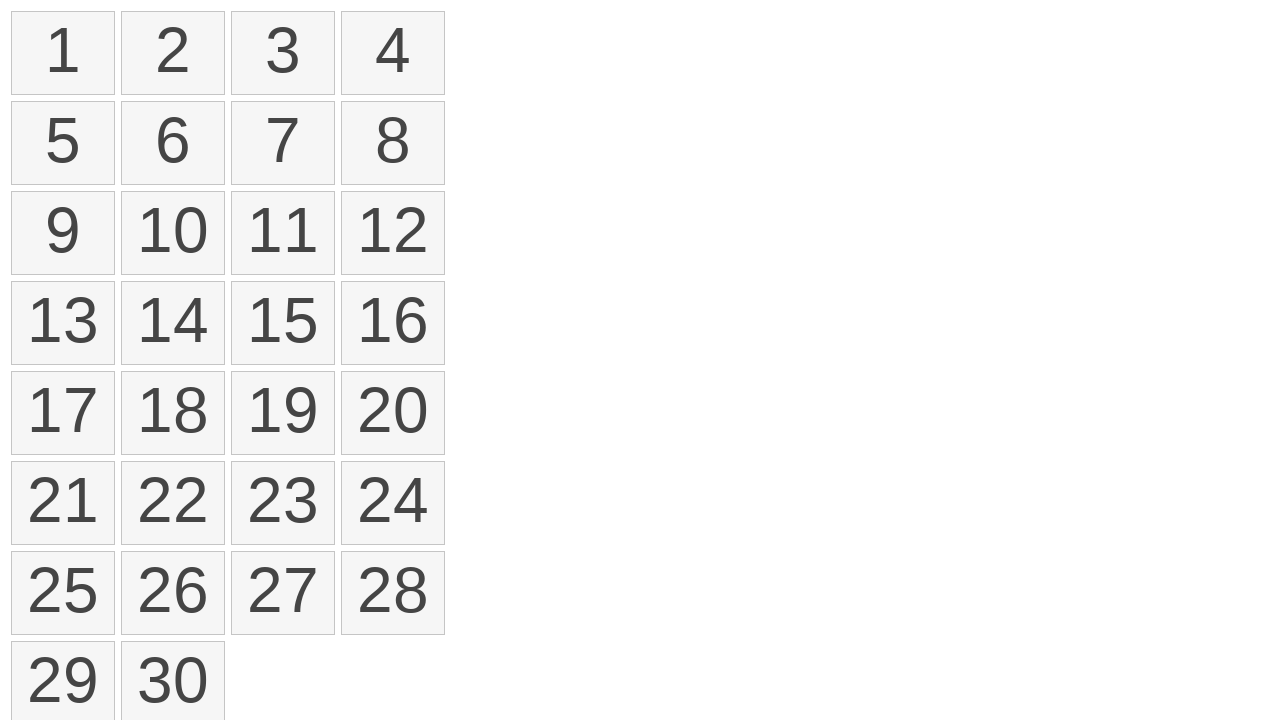

Retrieved all selectable list items from the page
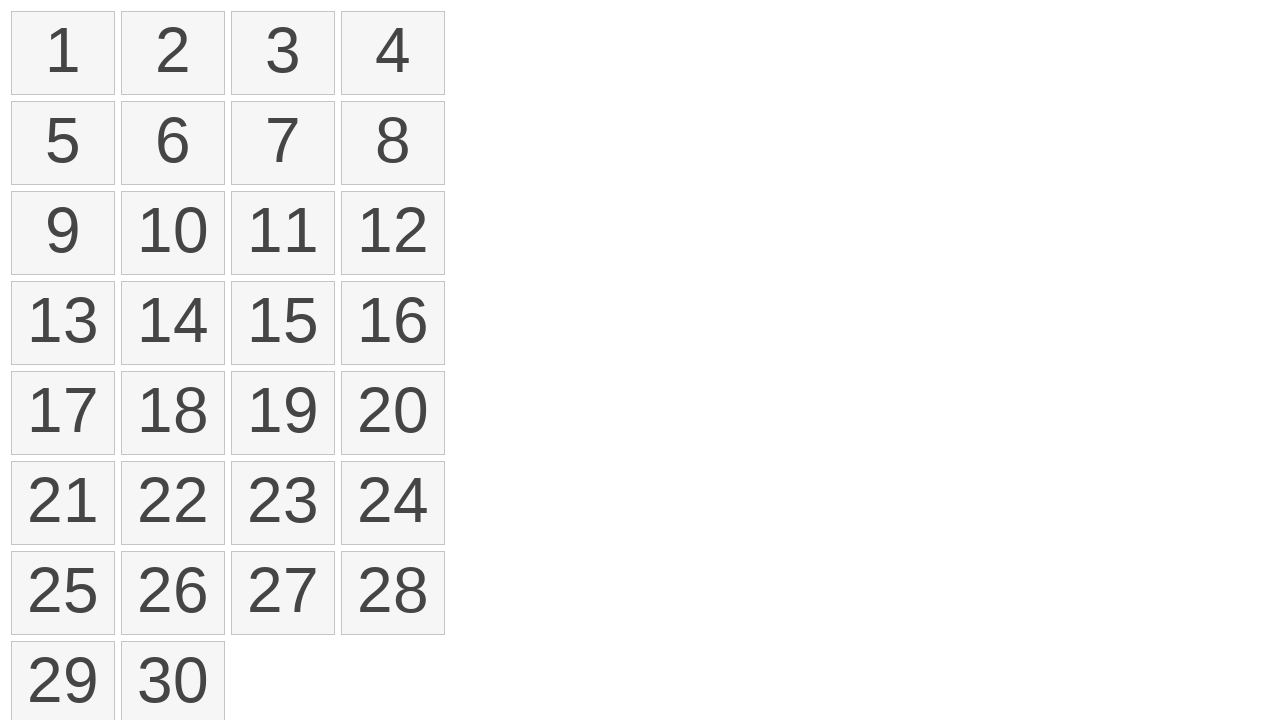

Moved mouse to element 5 position to start selection at (16, 106)
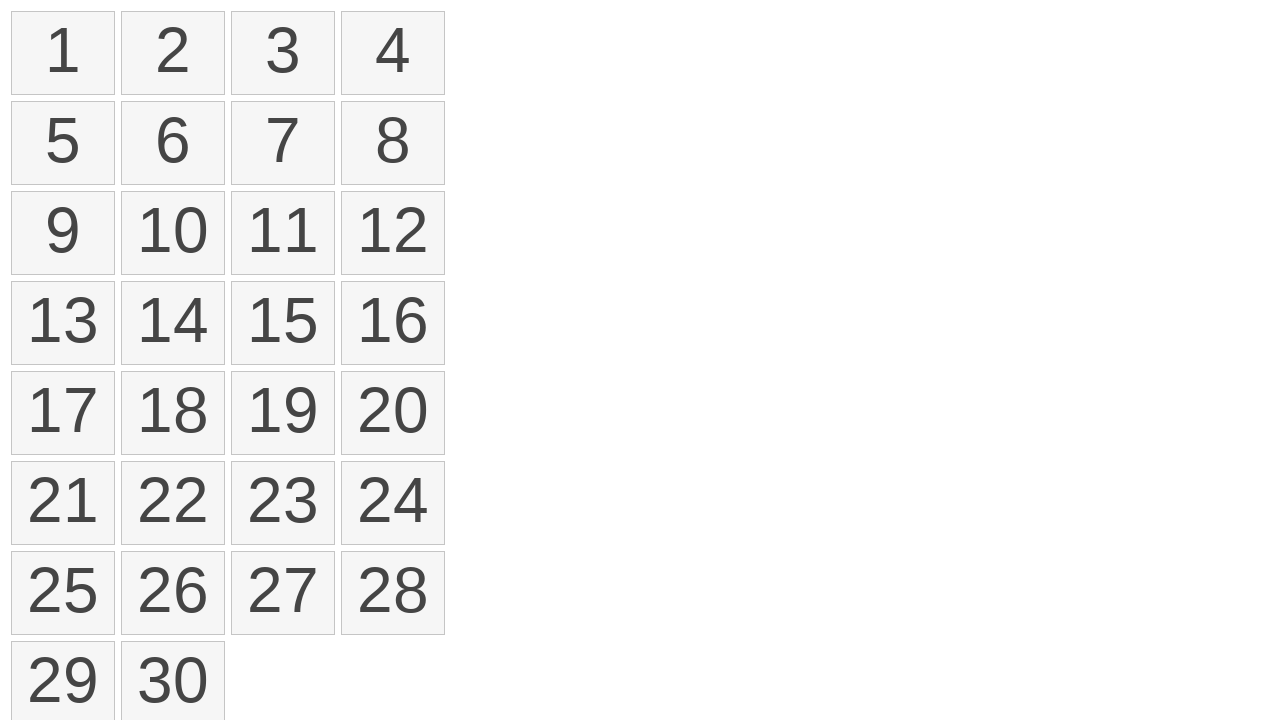

Pressed mouse button down to initiate click and hold at (16, 106)
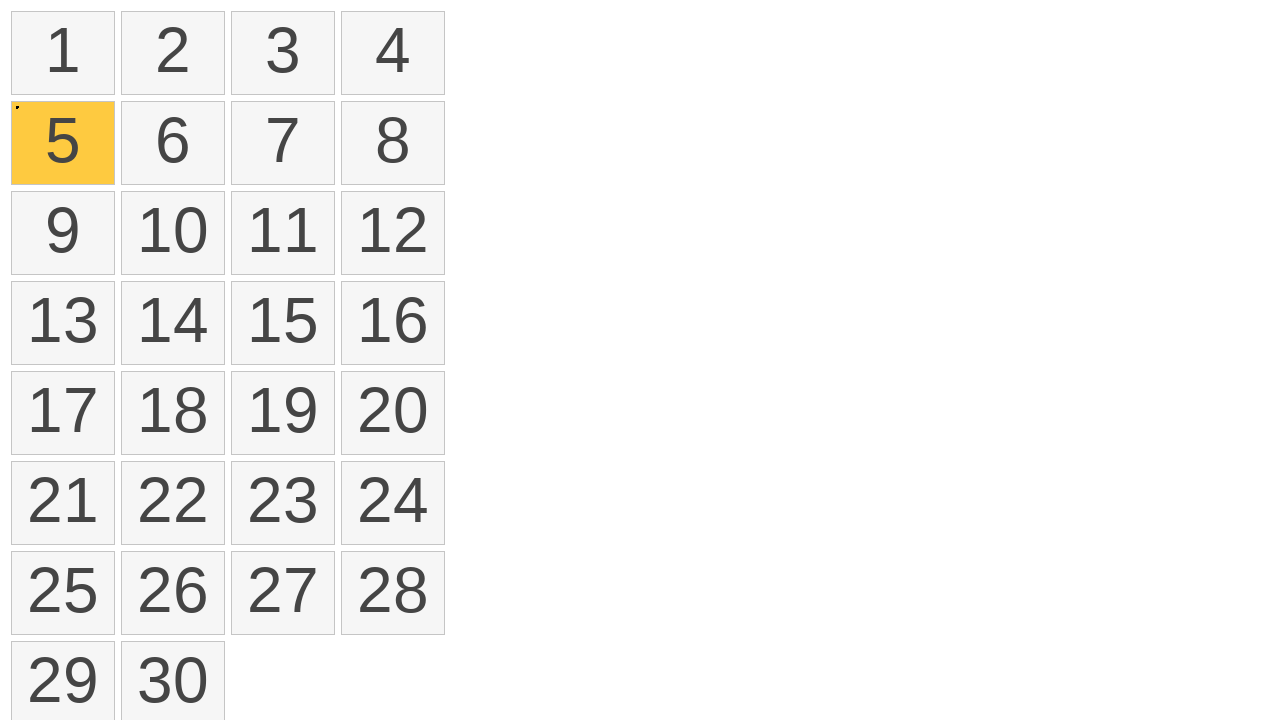

Dragged mouse to element 12 position to select range at (346, 196)
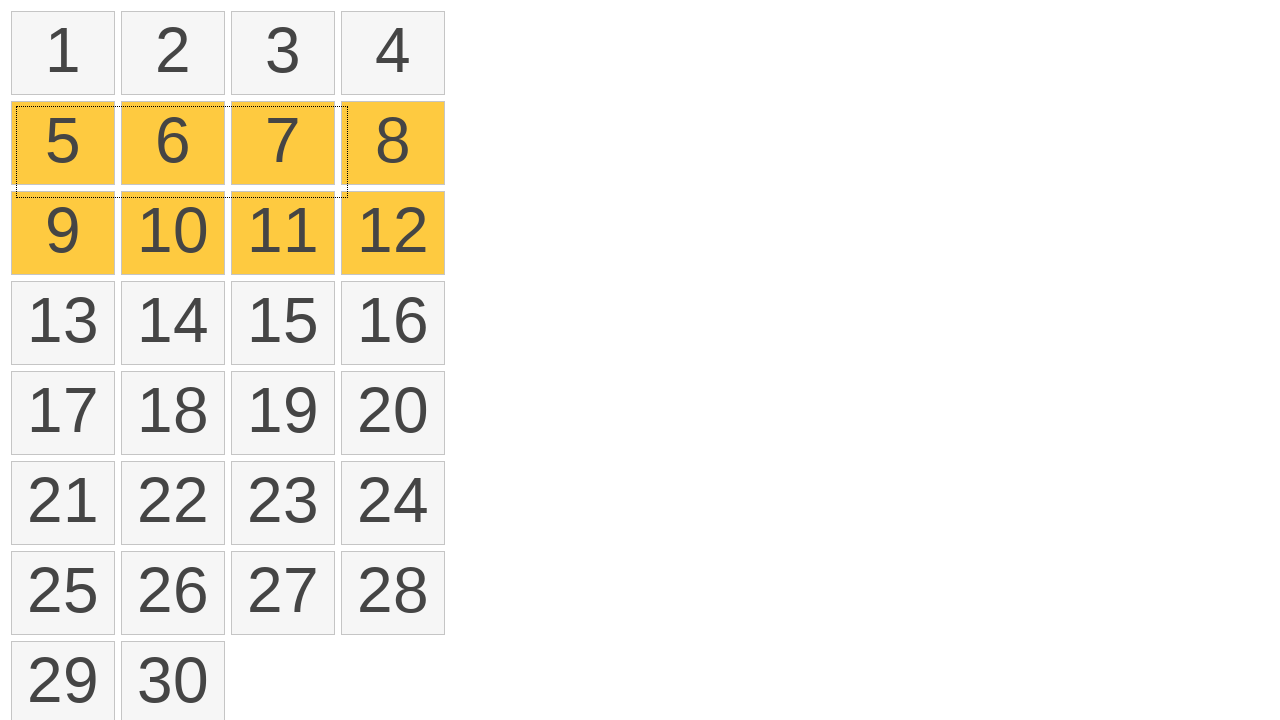

Released mouse button to complete click and hold selection at (346, 196)
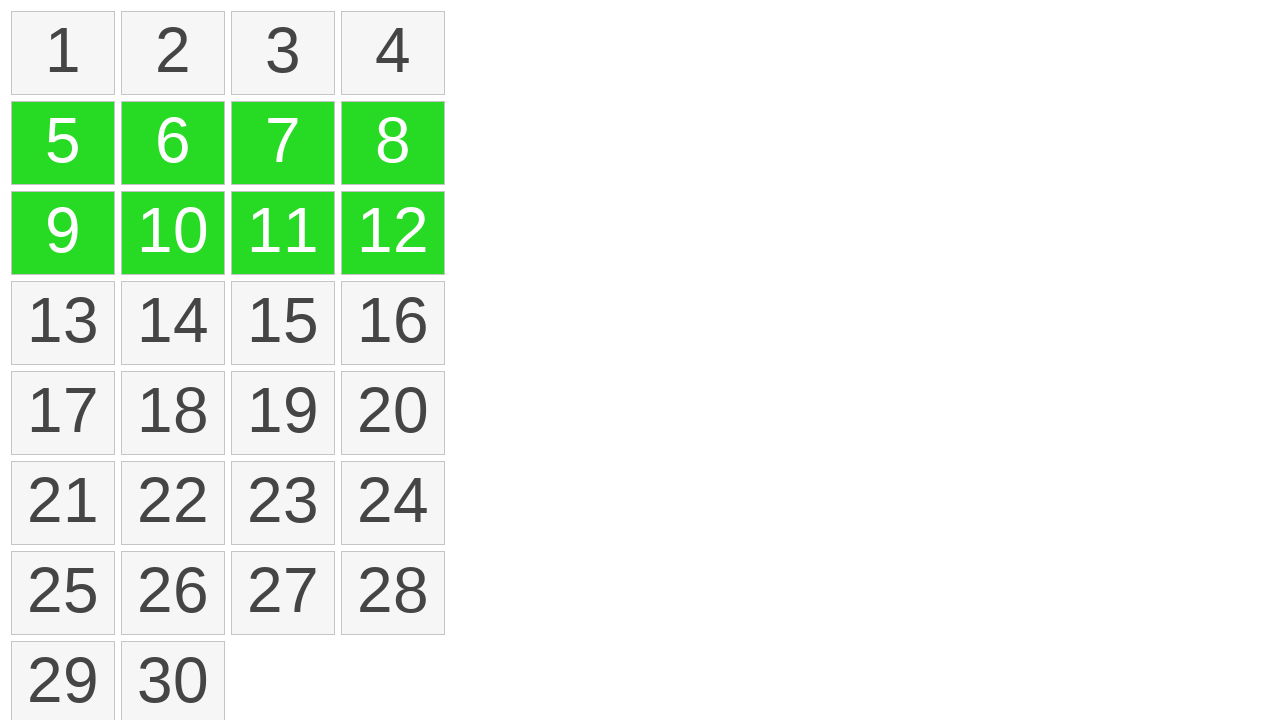

Located all selected items in the selectable list
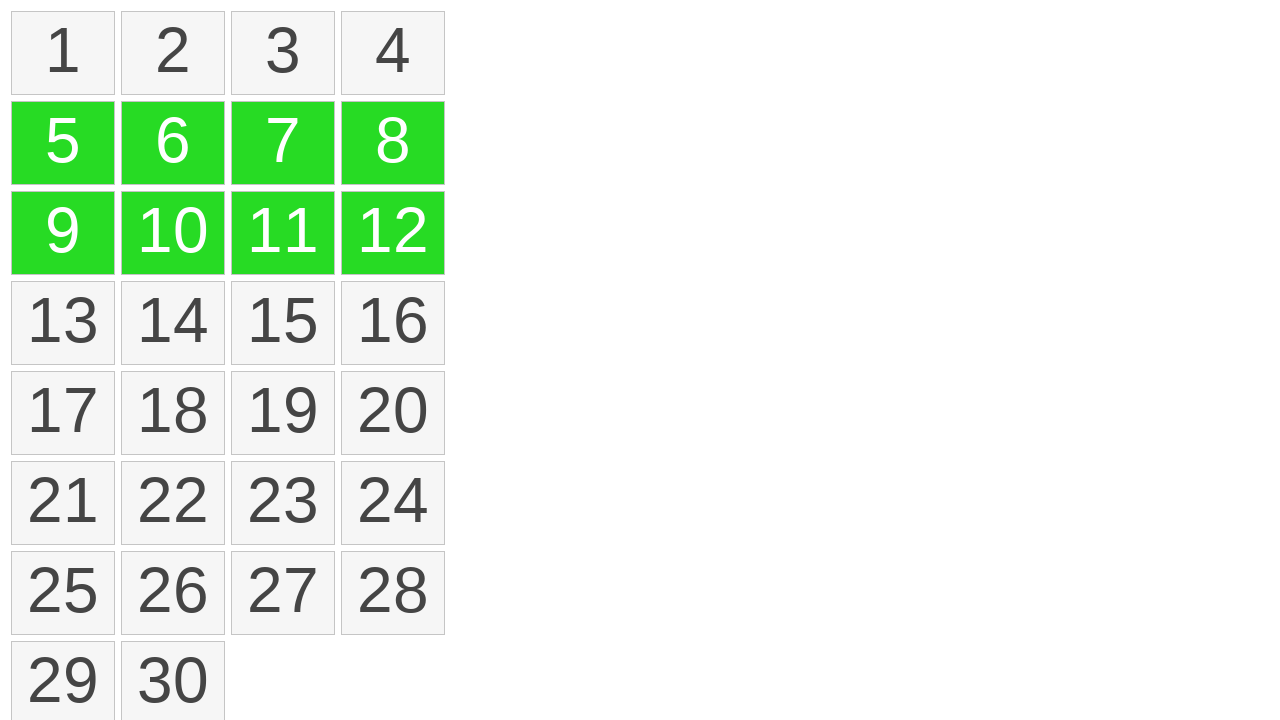

Verified that exactly 8 items are selected (elements 5-12)
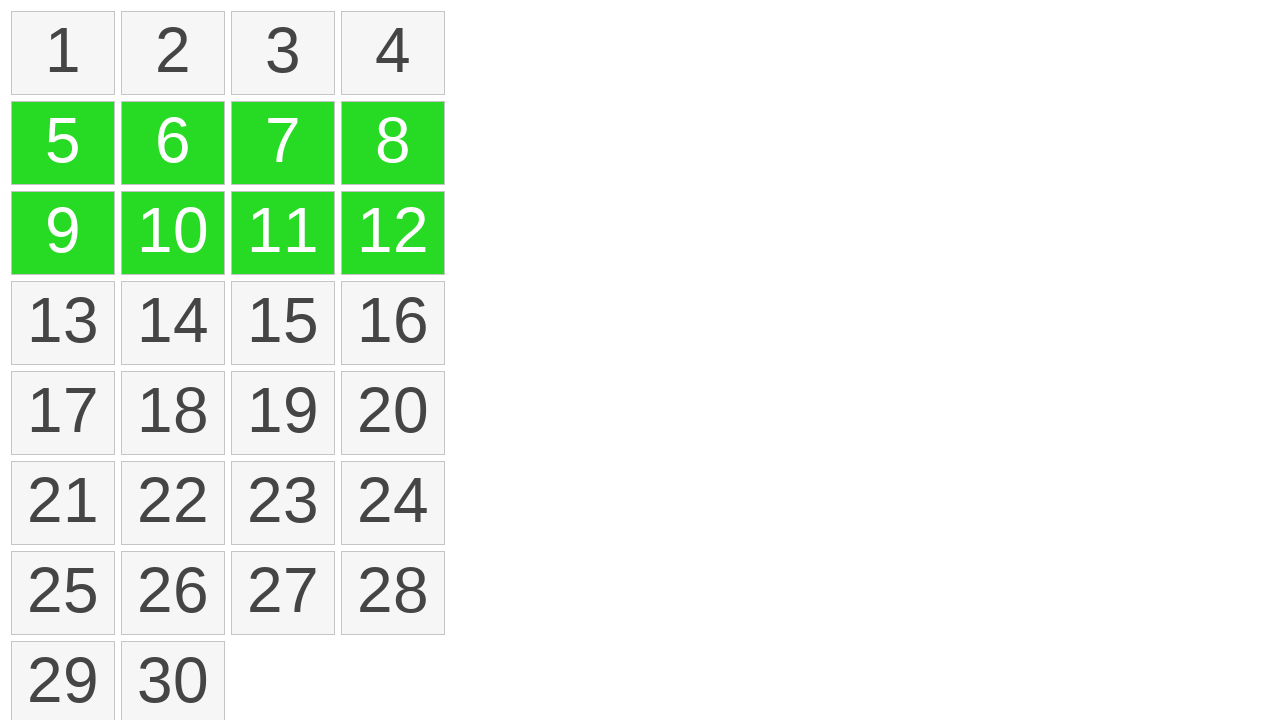

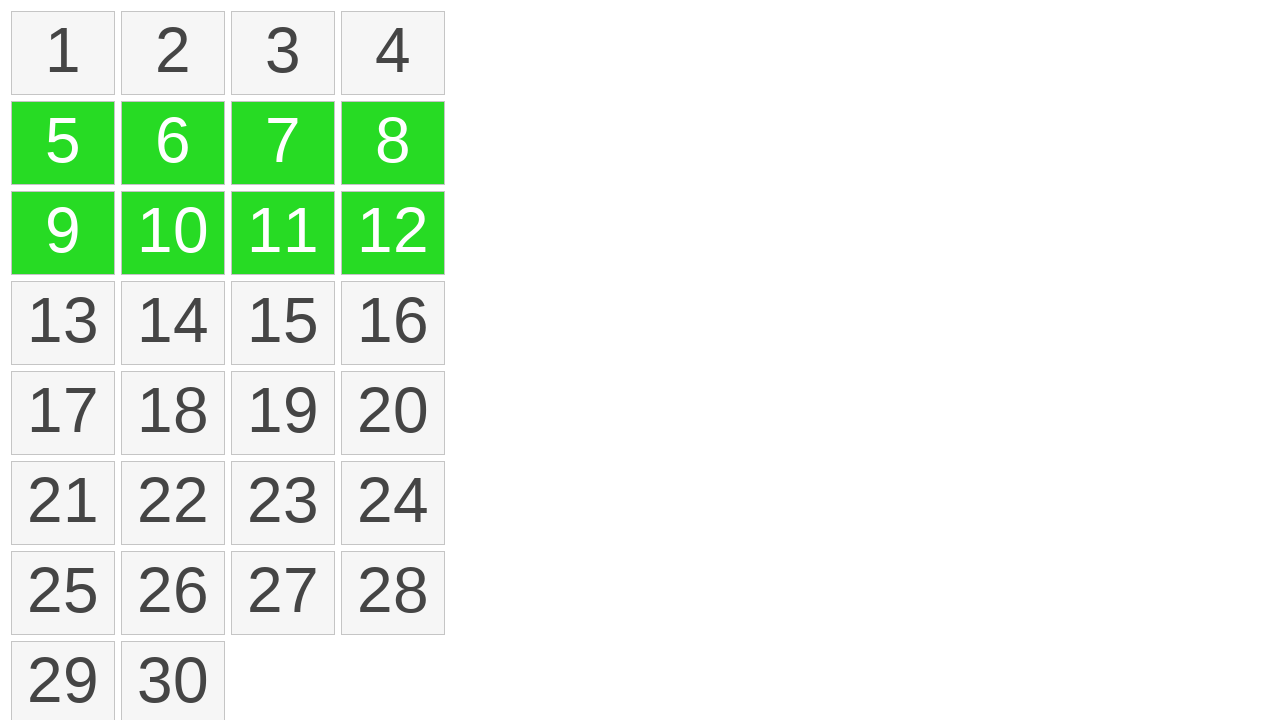